Tests that Clear completed button is hidden when no items are completed

Starting URL: https://demo.playwright.dev/todomvc

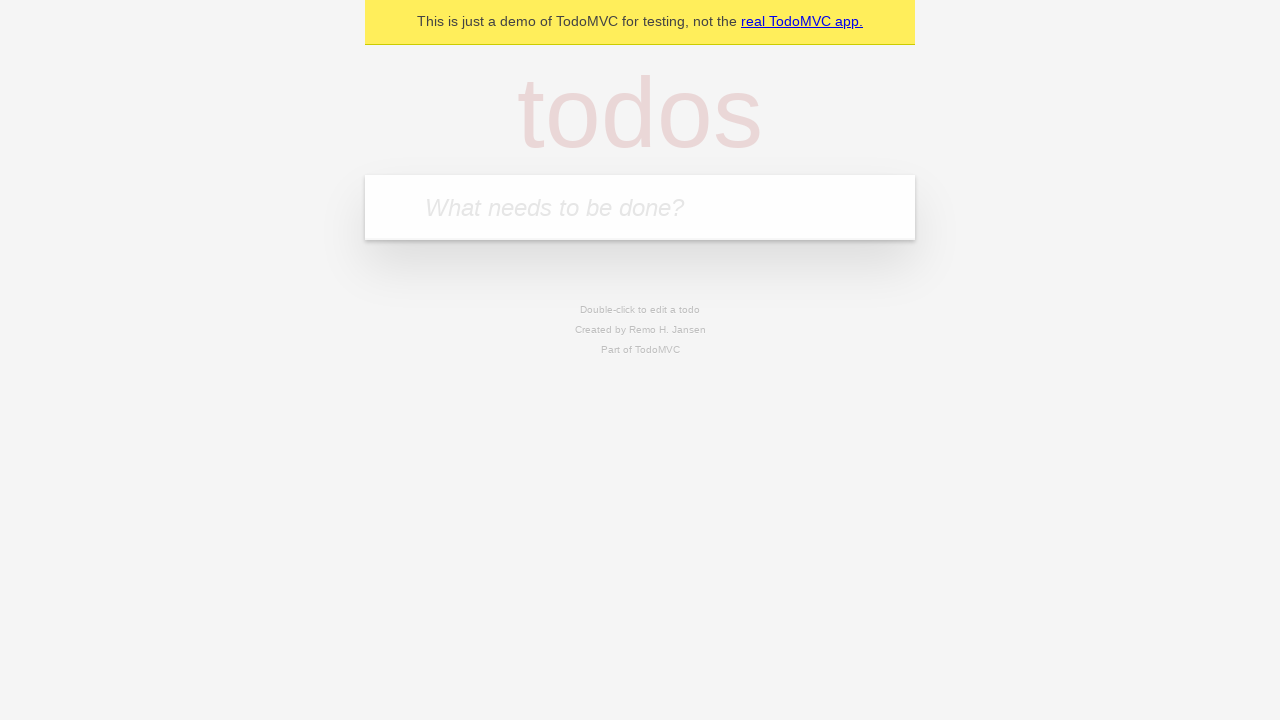

Located the 'What needs to be done?' input field
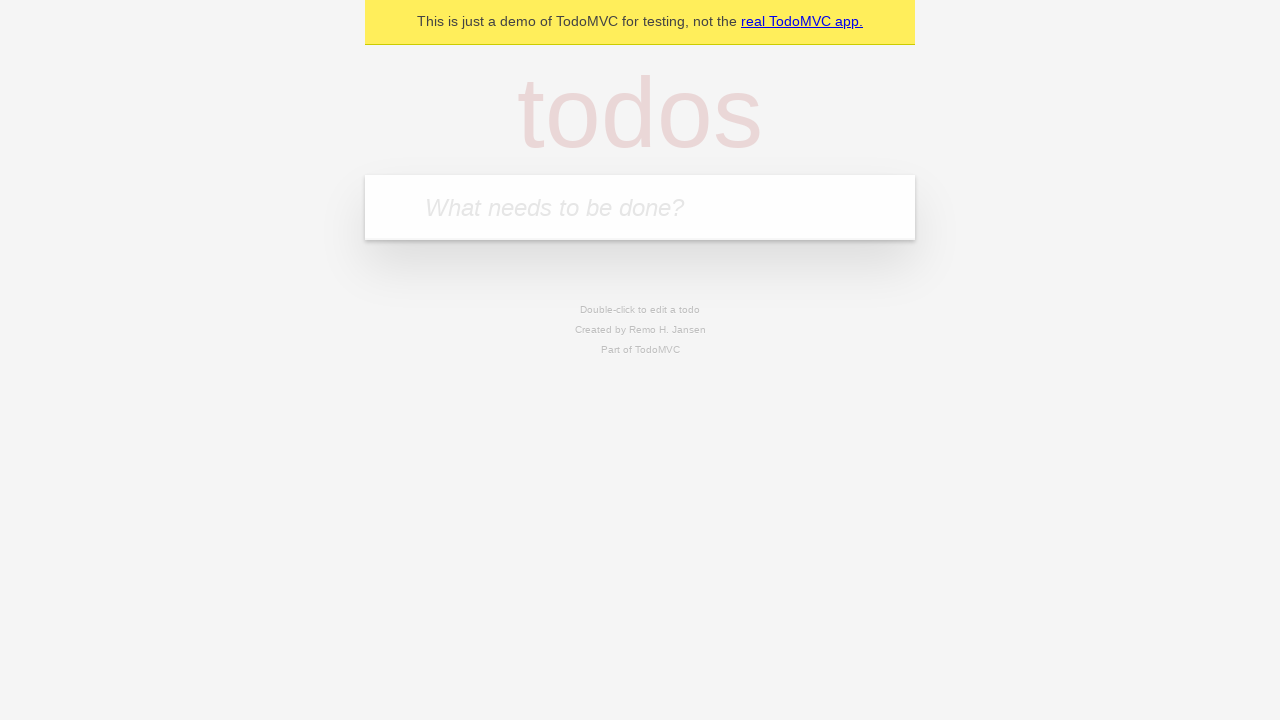

Filled todo input with 'buy some cheese' on internal:attr=[placeholder="What needs to be done?"i]
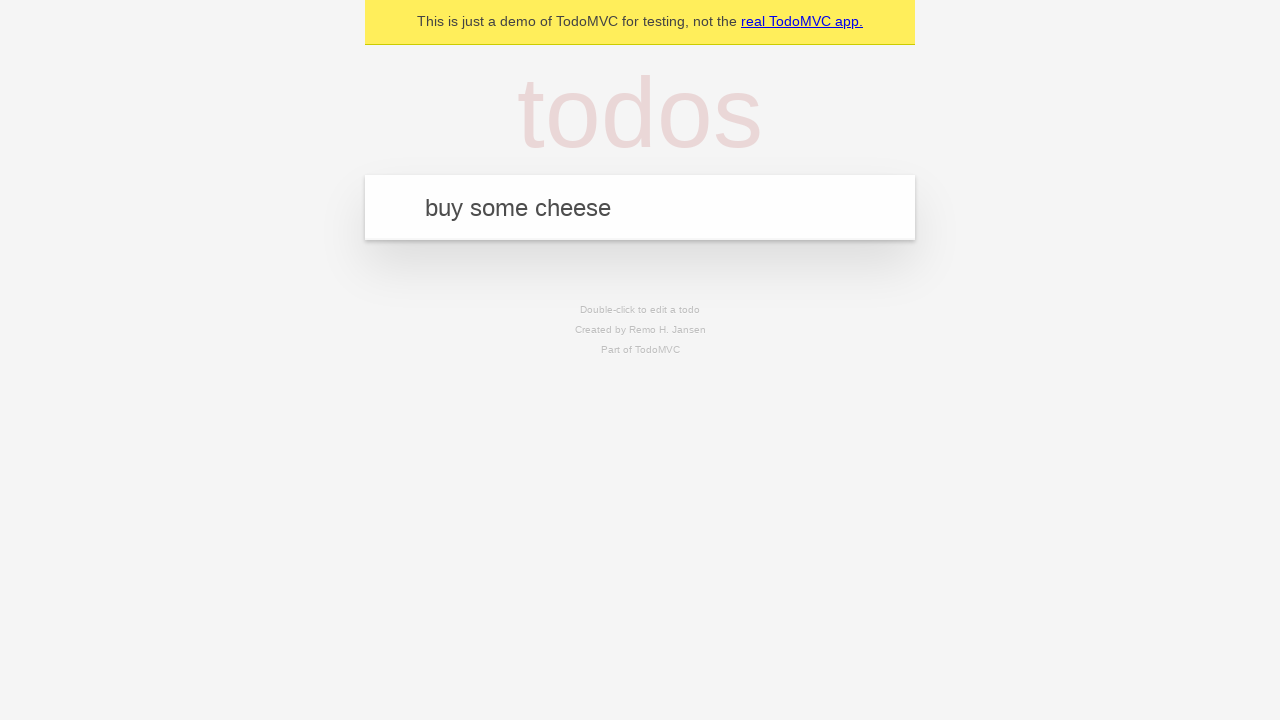

Pressed Enter to create todo 'buy some cheese' on internal:attr=[placeholder="What needs to be done?"i]
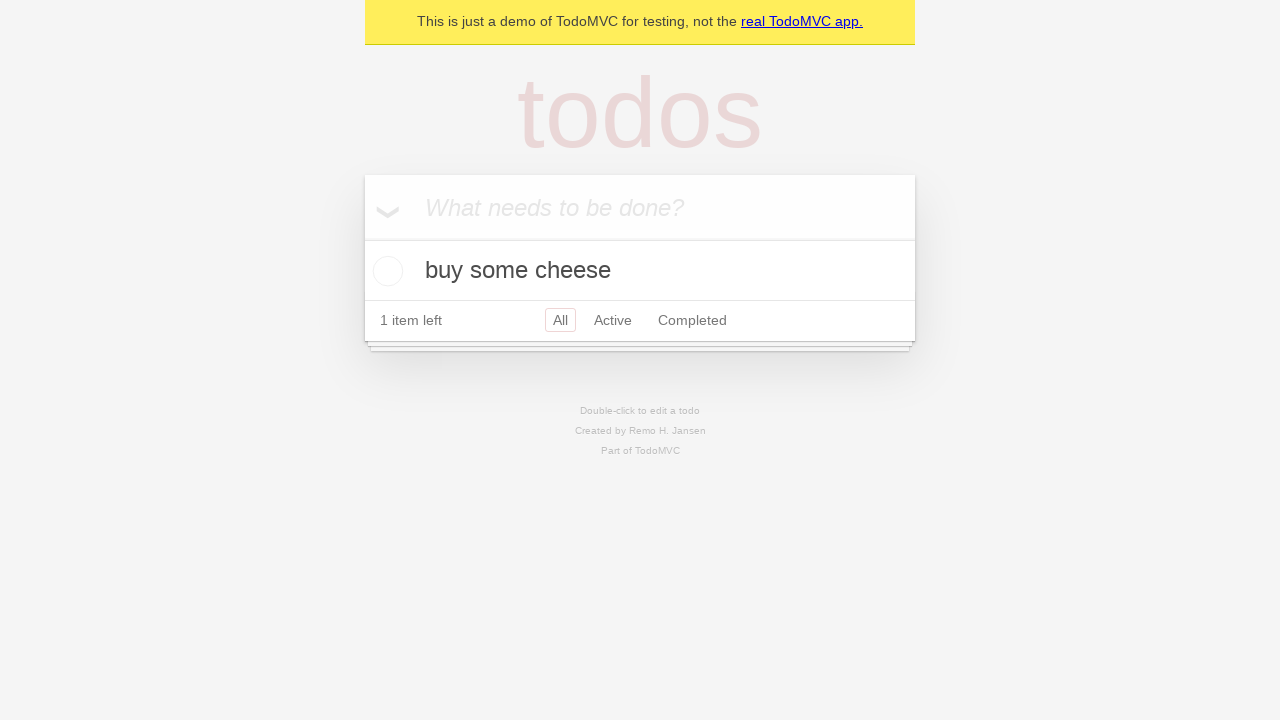

Filled todo input with 'feed the cat' on internal:attr=[placeholder="What needs to be done?"i]
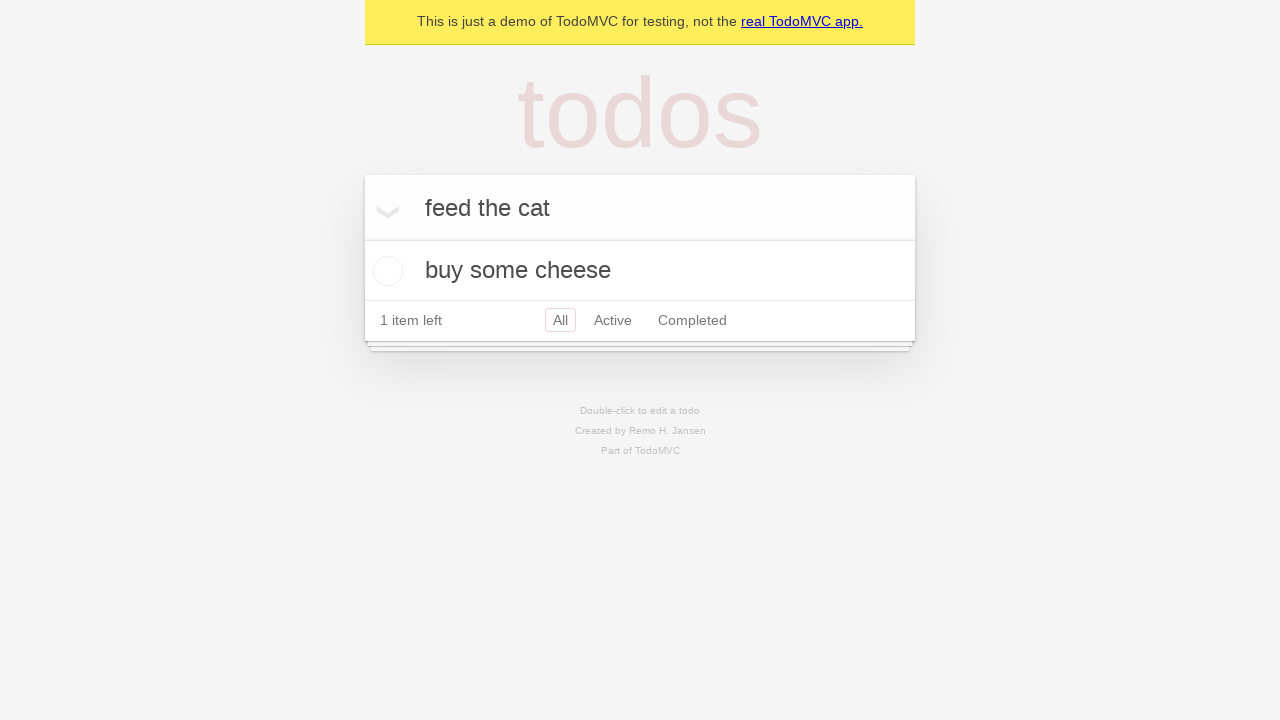

Pressed Enter to create todo 'feed the cat' on internal:attr=[placeholder="What needs to be done?"i]
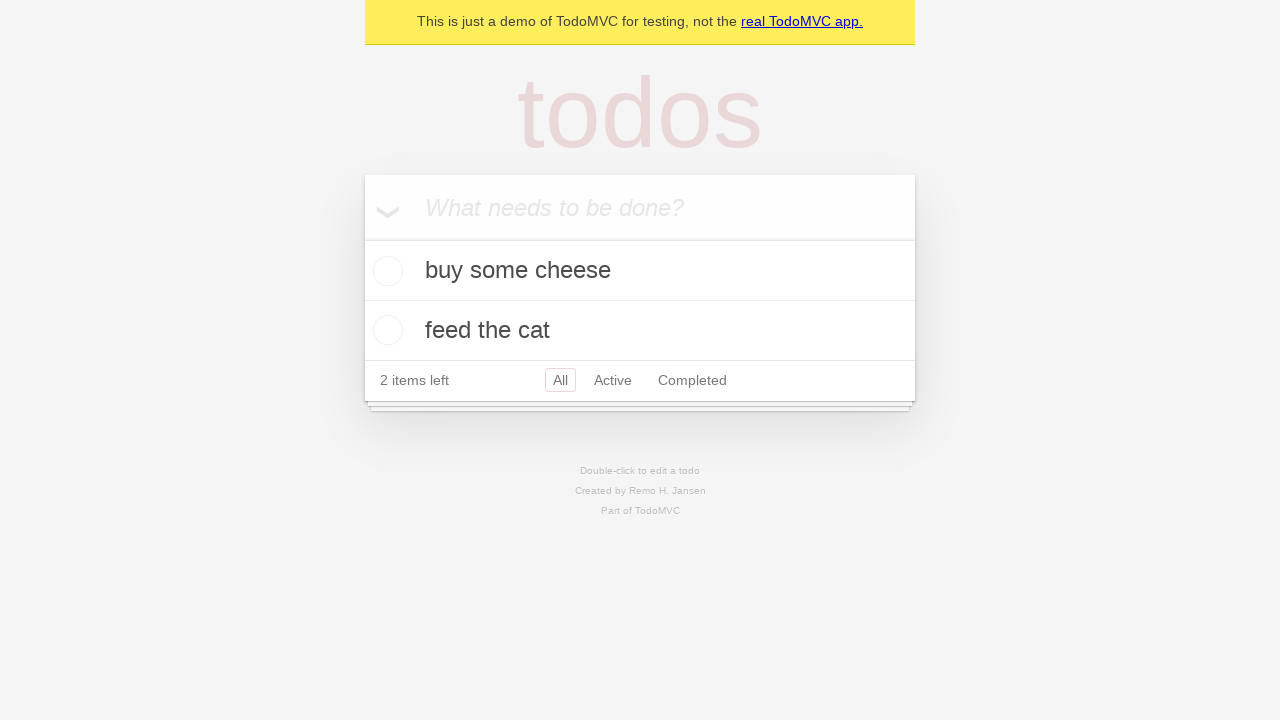

Filled todo input with 'book a doctors appointment' on internal:attr=[placeholder="What needs to be done?"i]
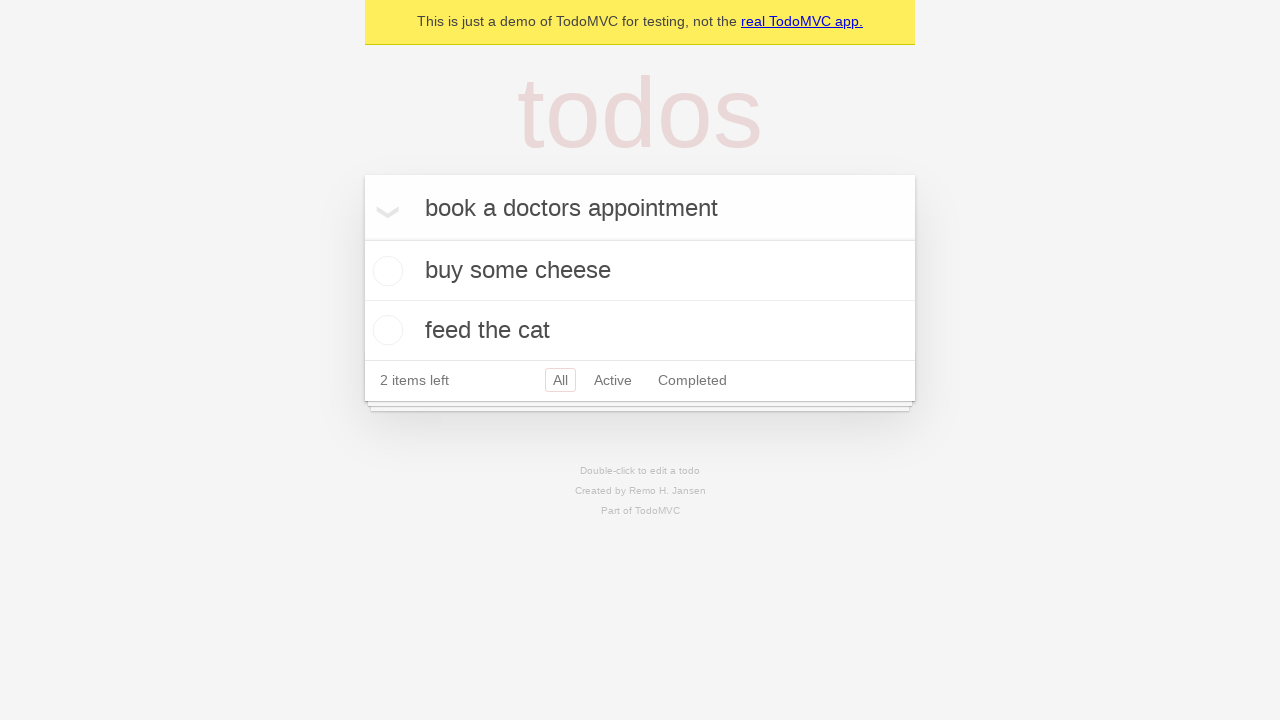

Pressed Enter to create todo 'book a doctors appointment' on internal:attr=[placeholder="What needs to be done?"i]
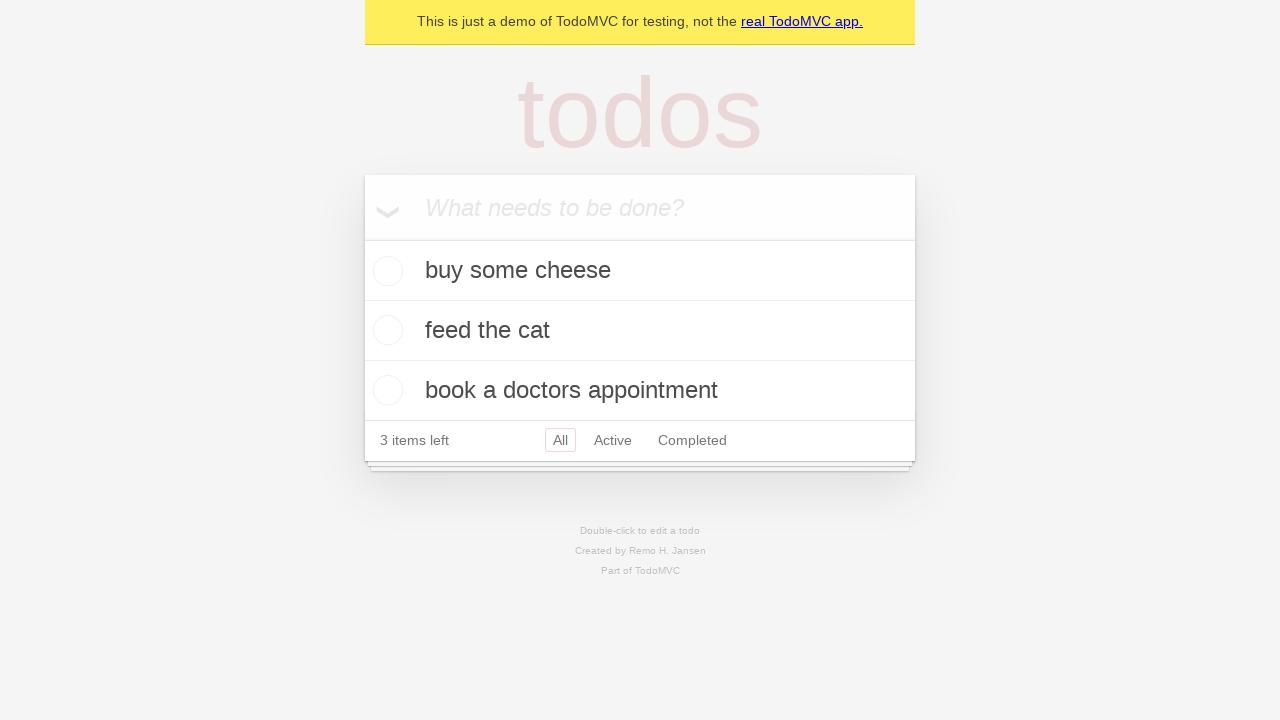

Checked the first todo item as completed at (385, 271) on .todo-list li .toggle >> nth=0
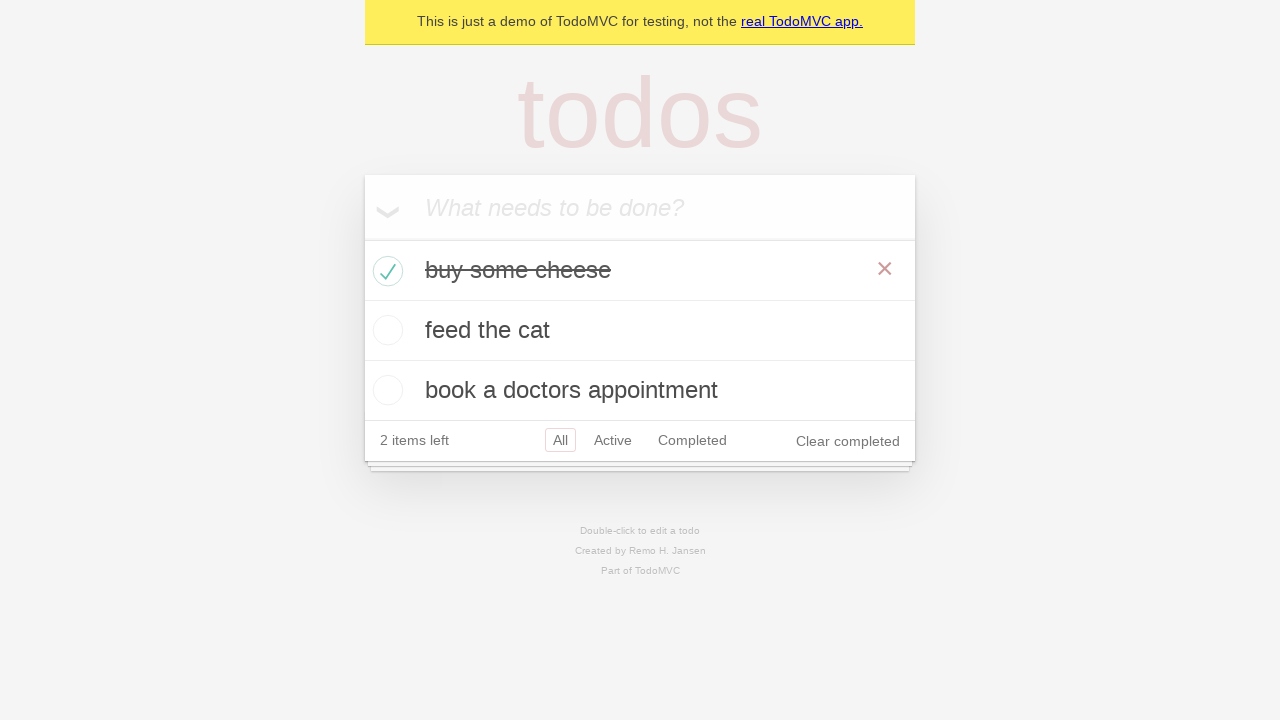

Clicked 'Clear completed' button to remove completed todos at (848, 441) on internal:role=button[name="Clear completed"i]
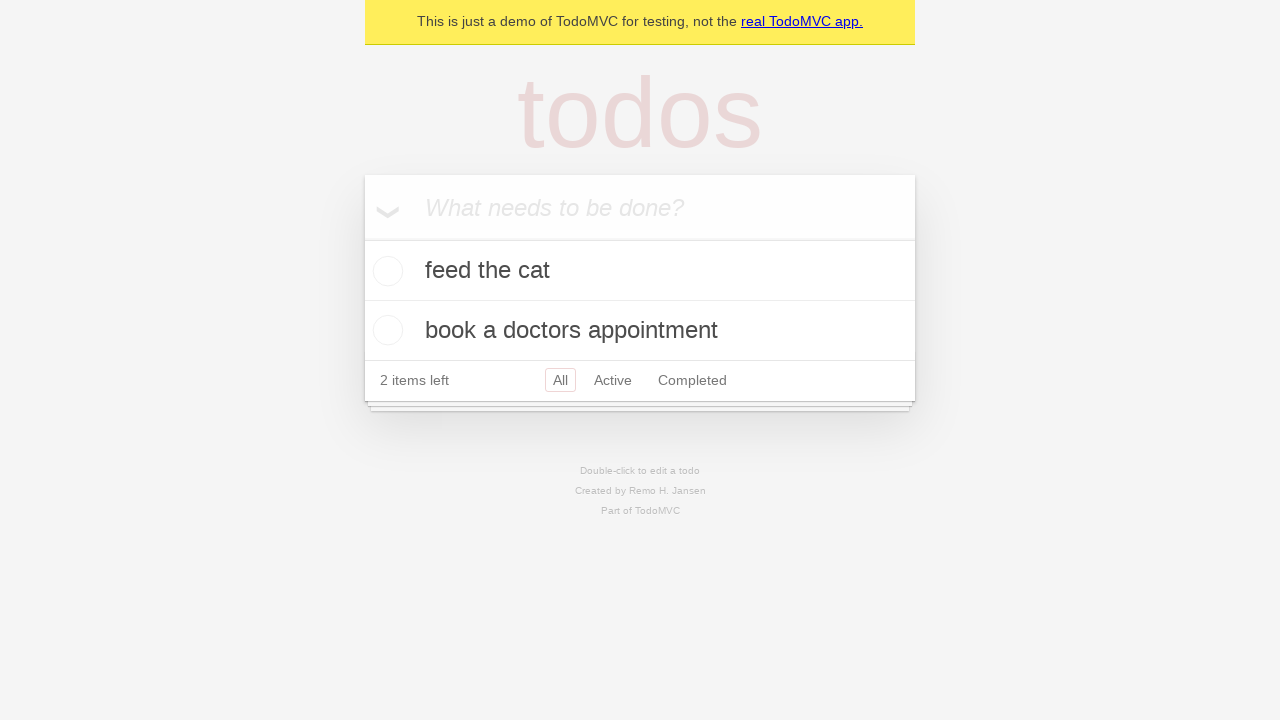

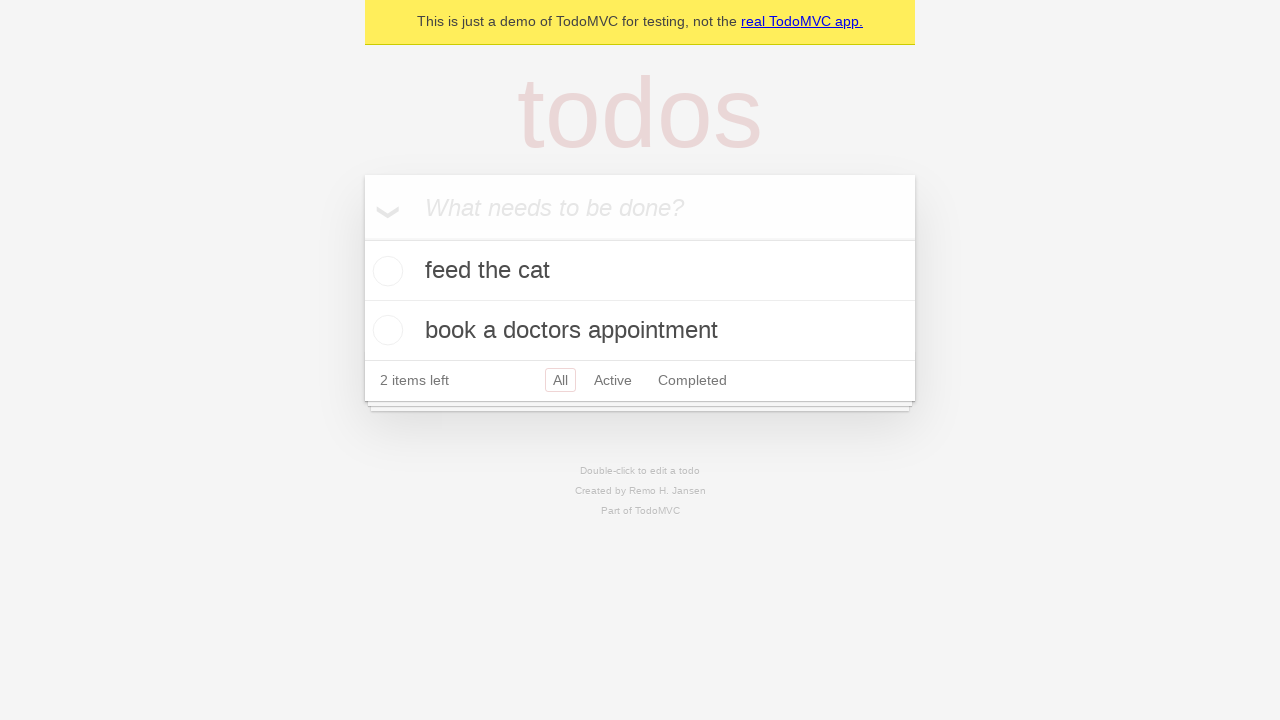